Tests basic browser window manipulation and dropdown menu interaction on the Techlistic website by resizing the window and clicking on navigation elements.

Starting URL: https://www.techlistic.com

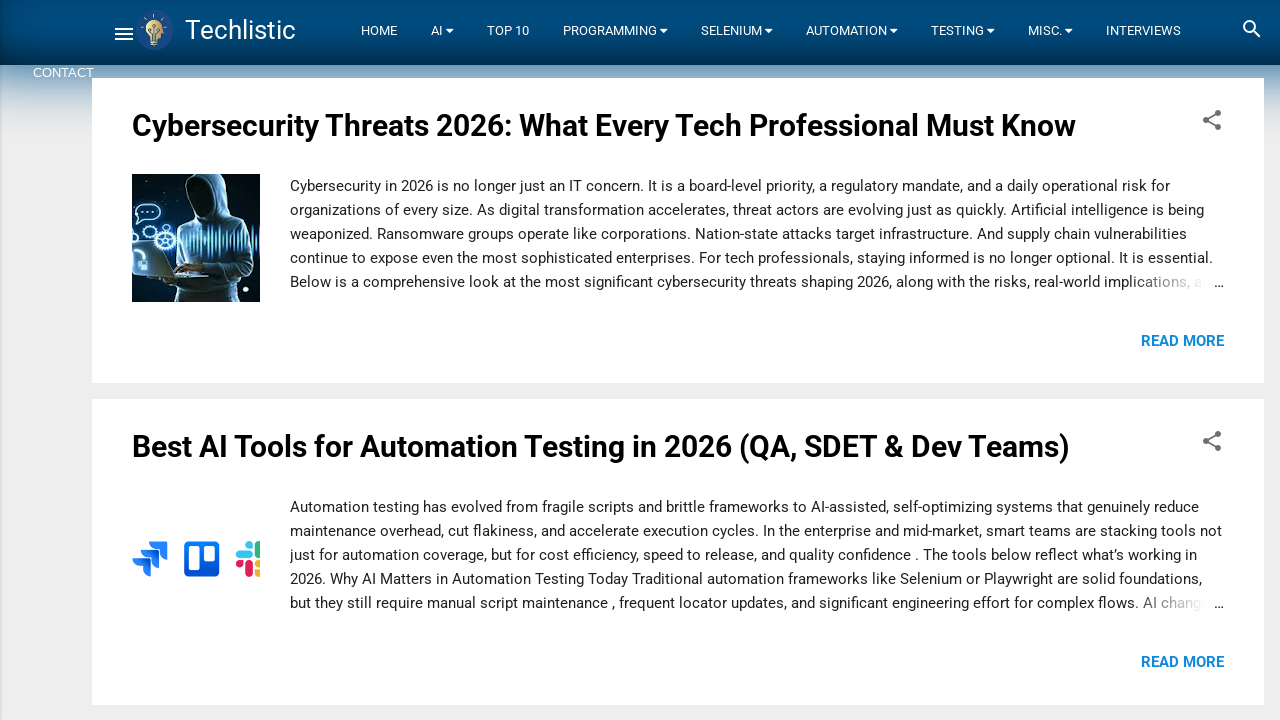

Set viewport to 1920x1080 (maximized window)
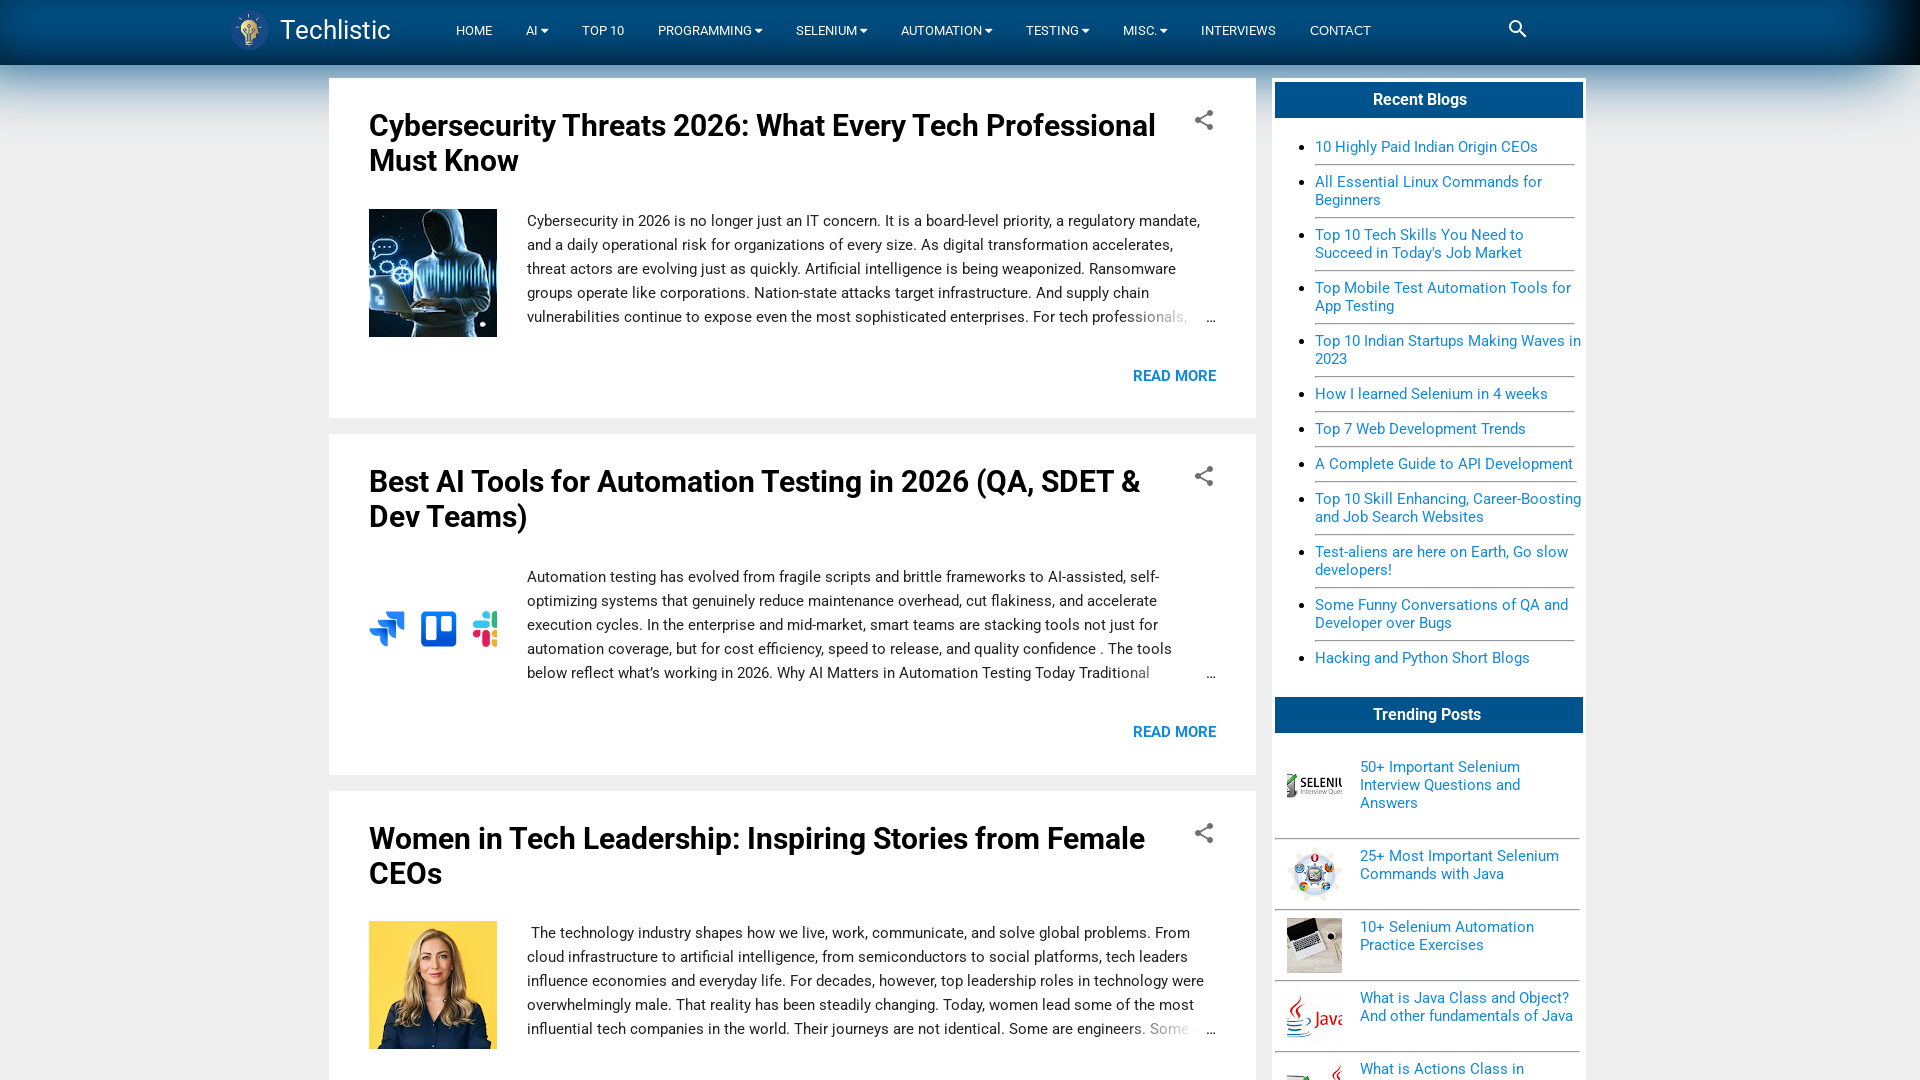

Waited 2000ms for page to load
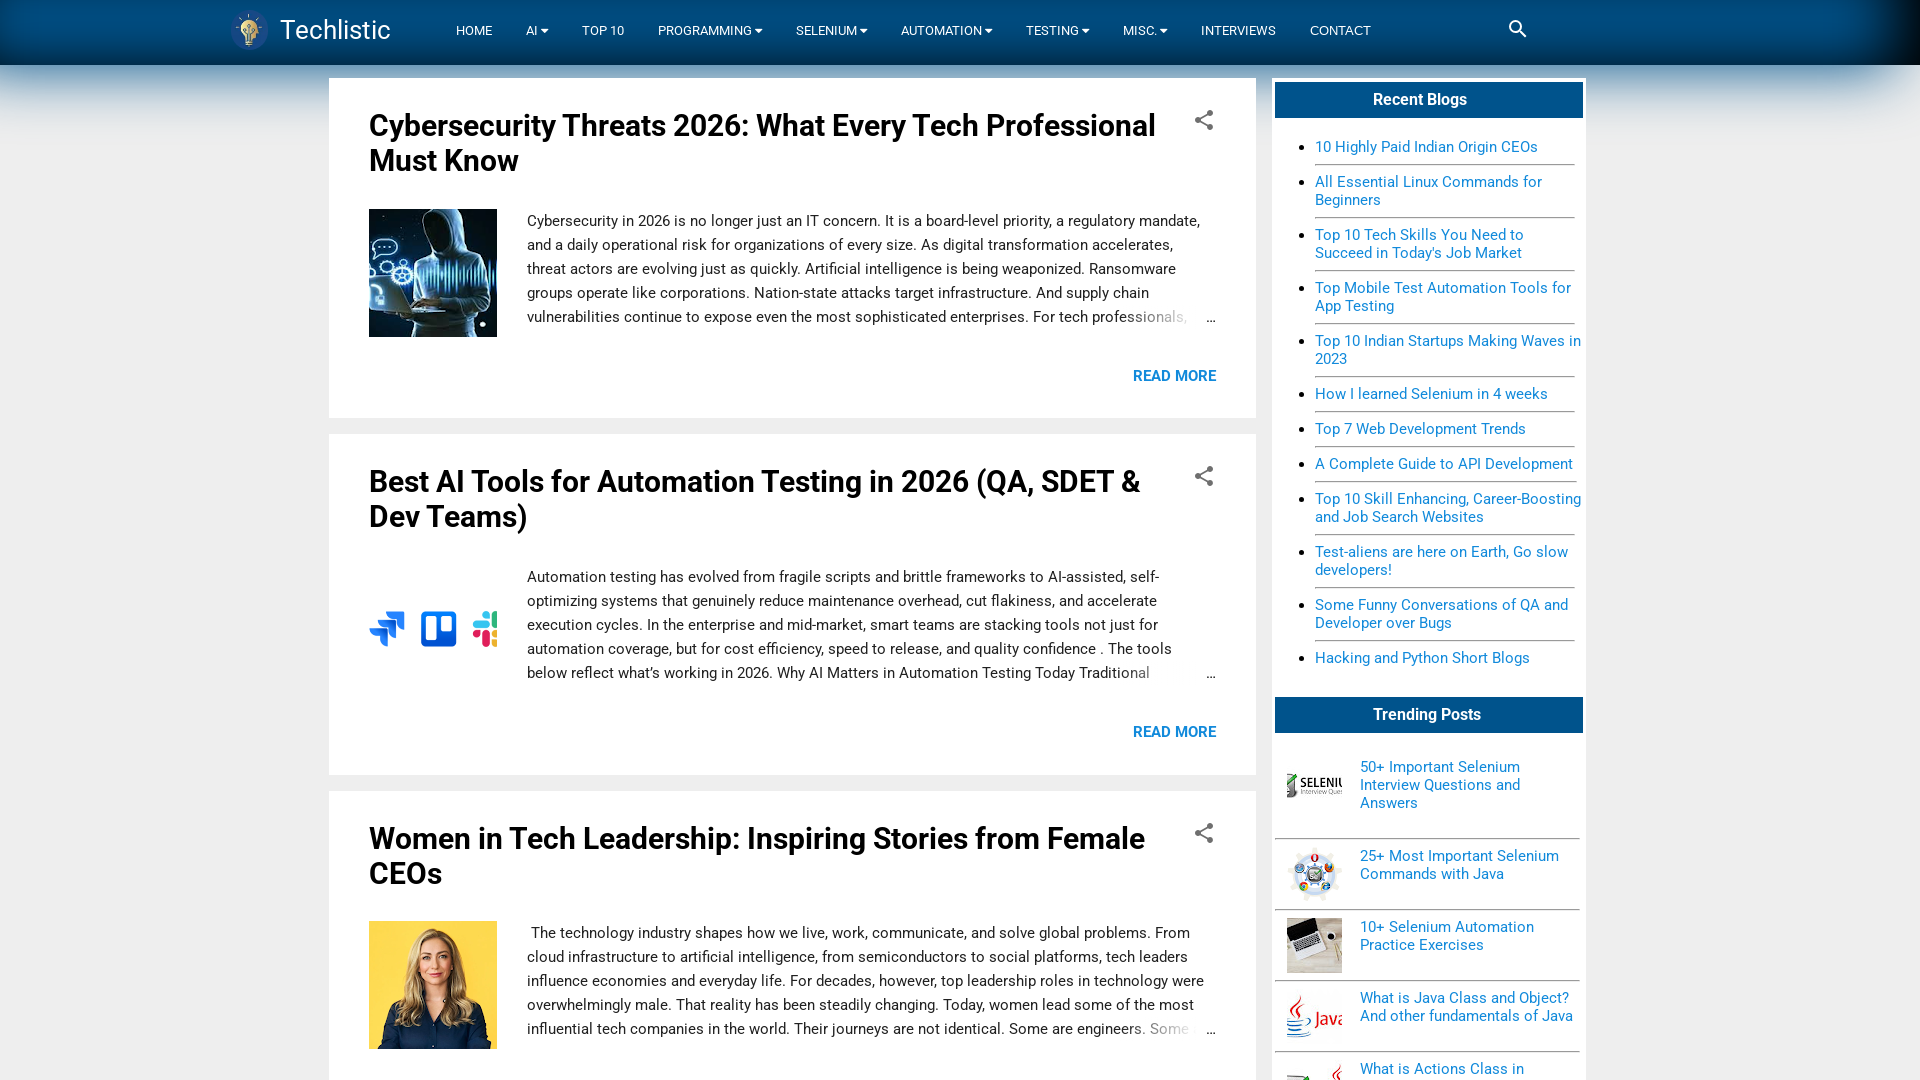

Resized viewport to 450x600 (smaller size)
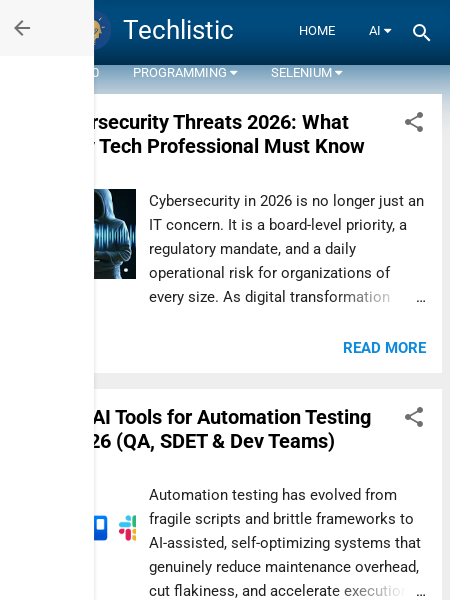

Resized viewport back to 1920x1080 (maximized again)
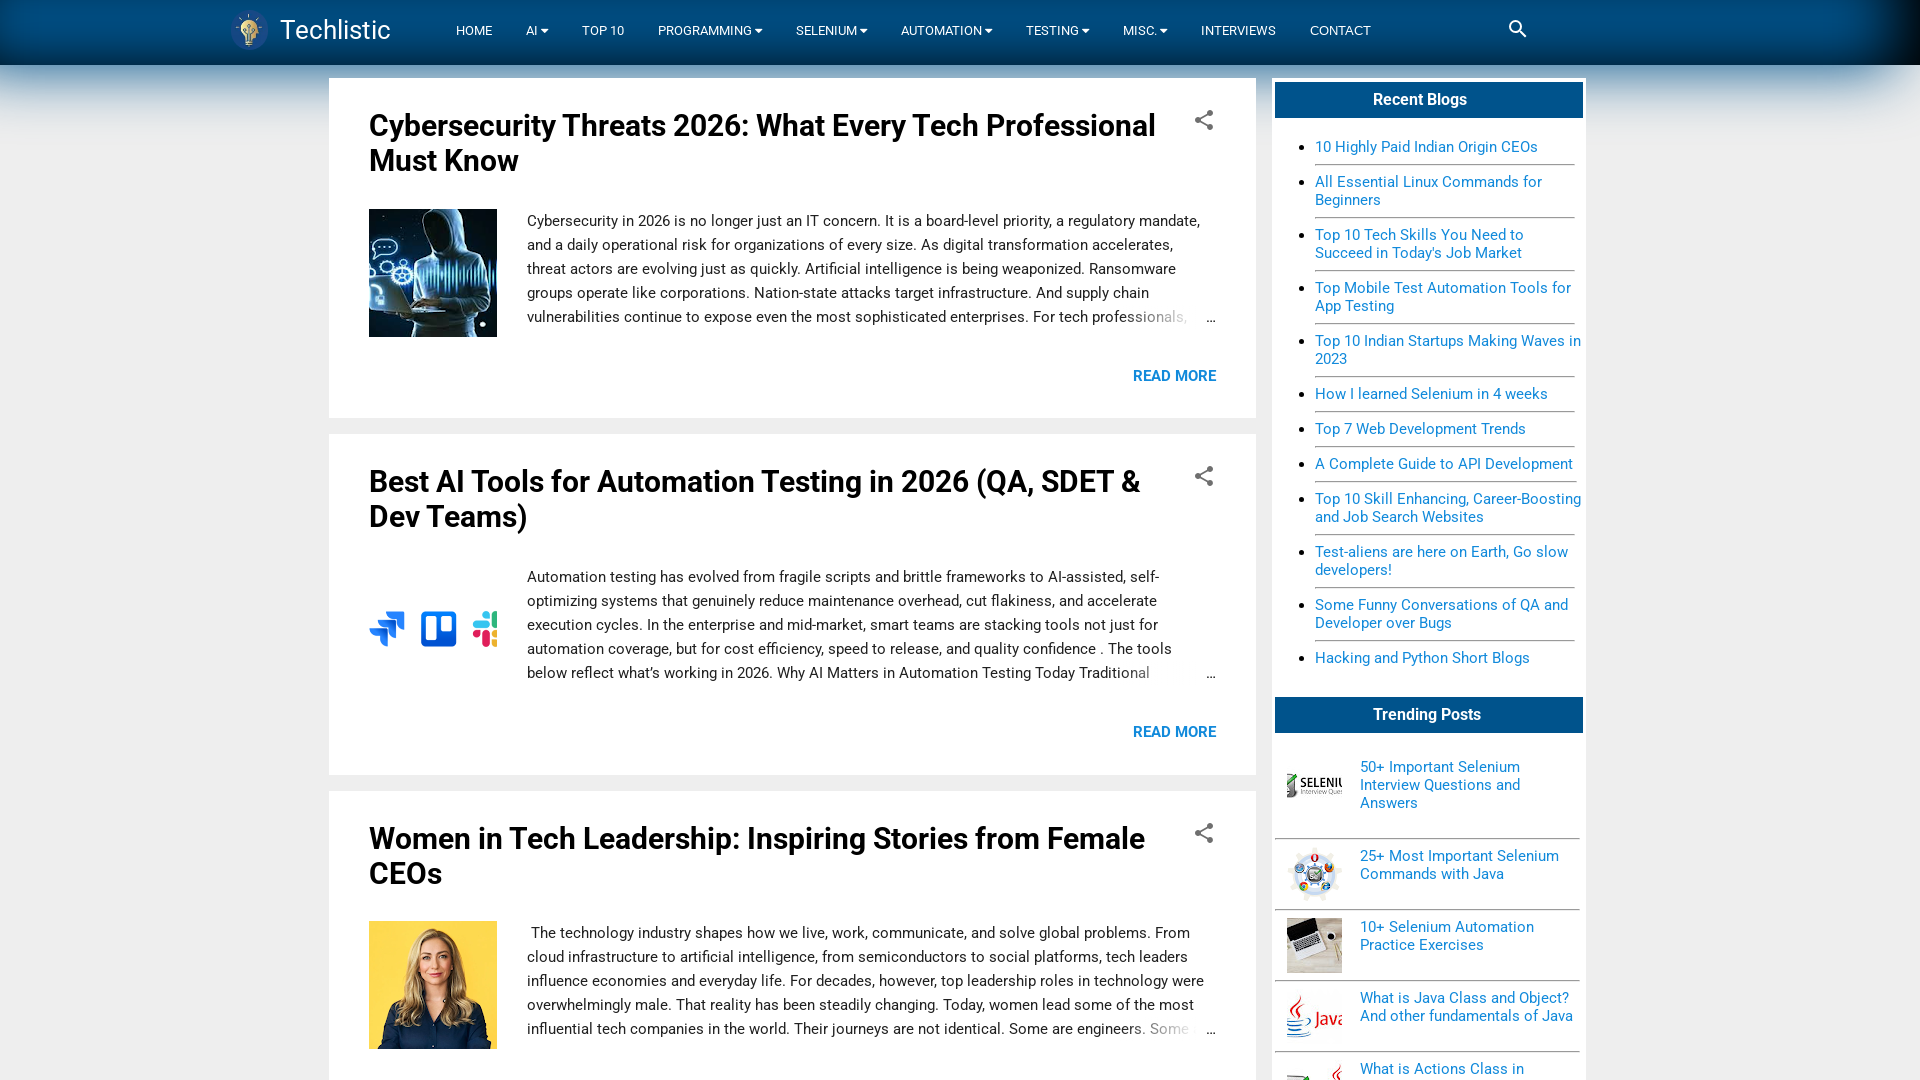

Waited 1500ms for elements to stabilize
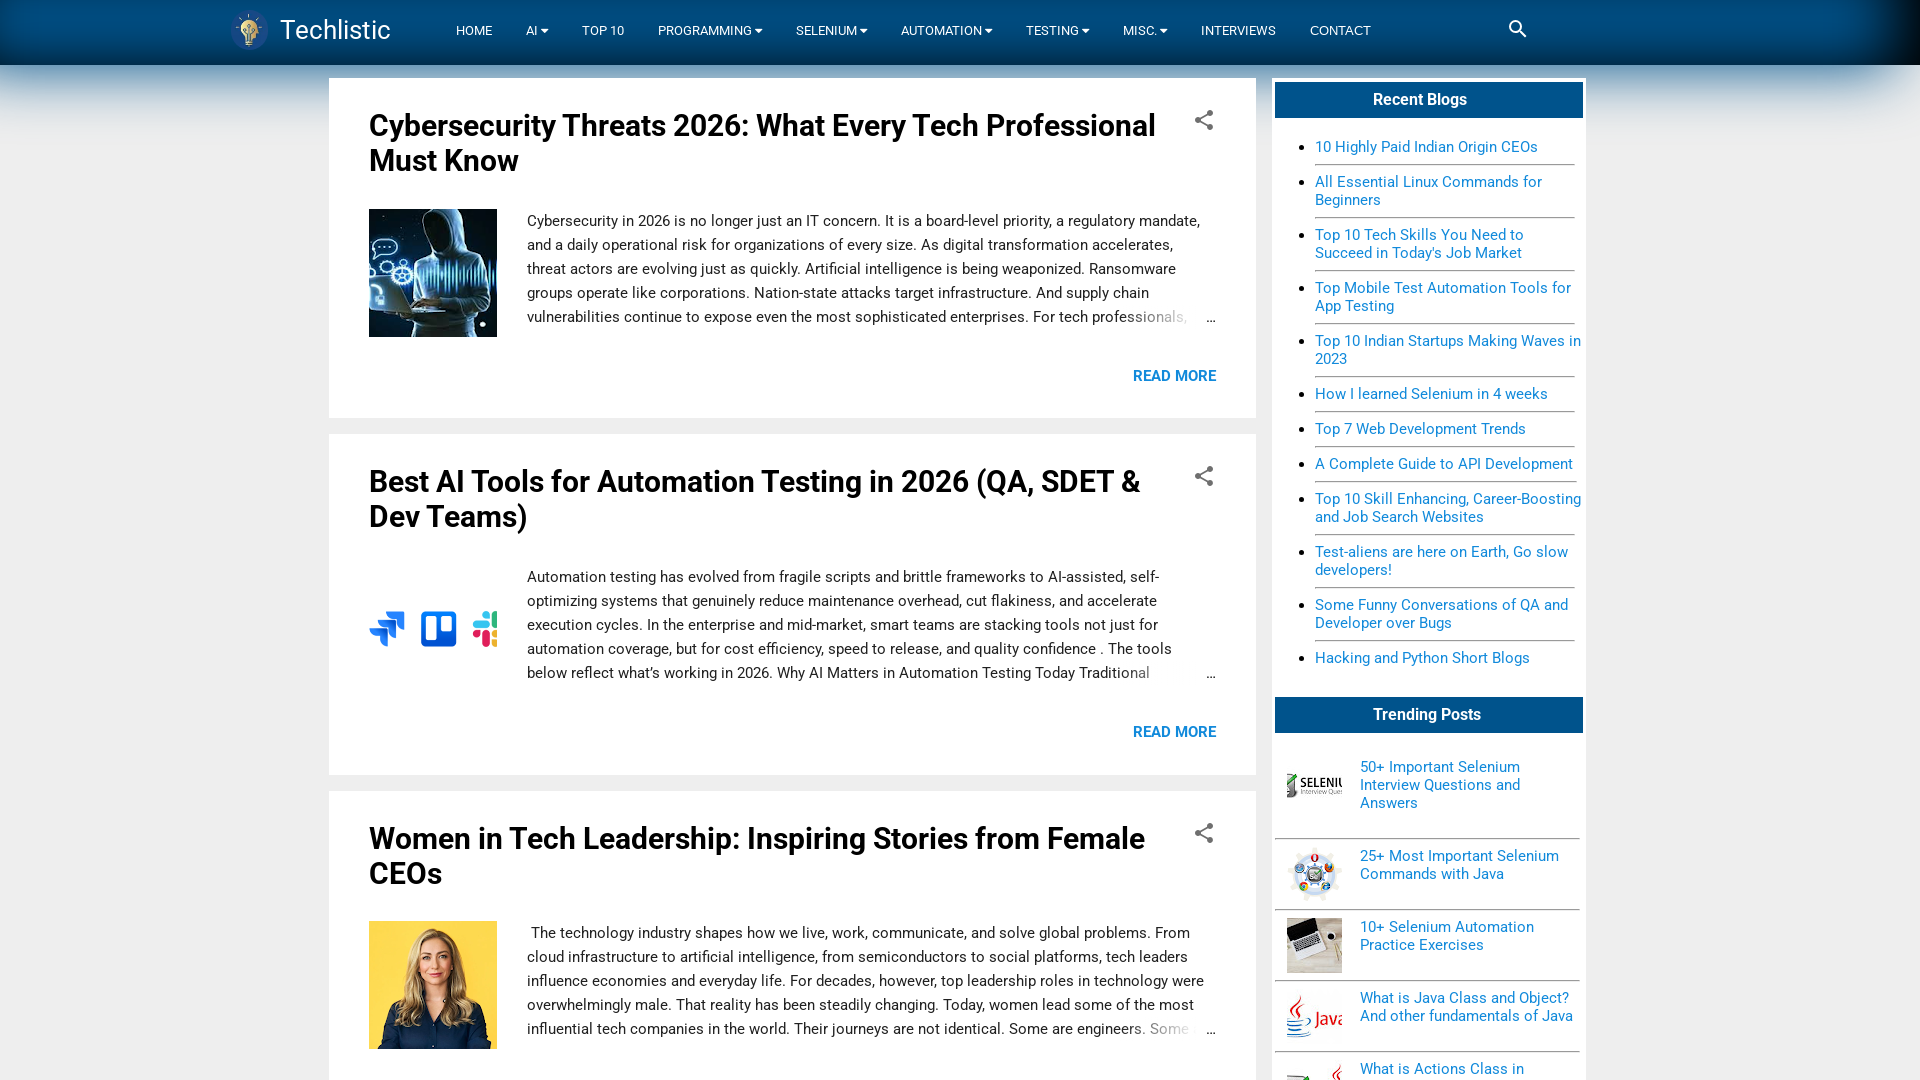

Clicked dropdown button to open menu at (474, 31) on .dropbtn
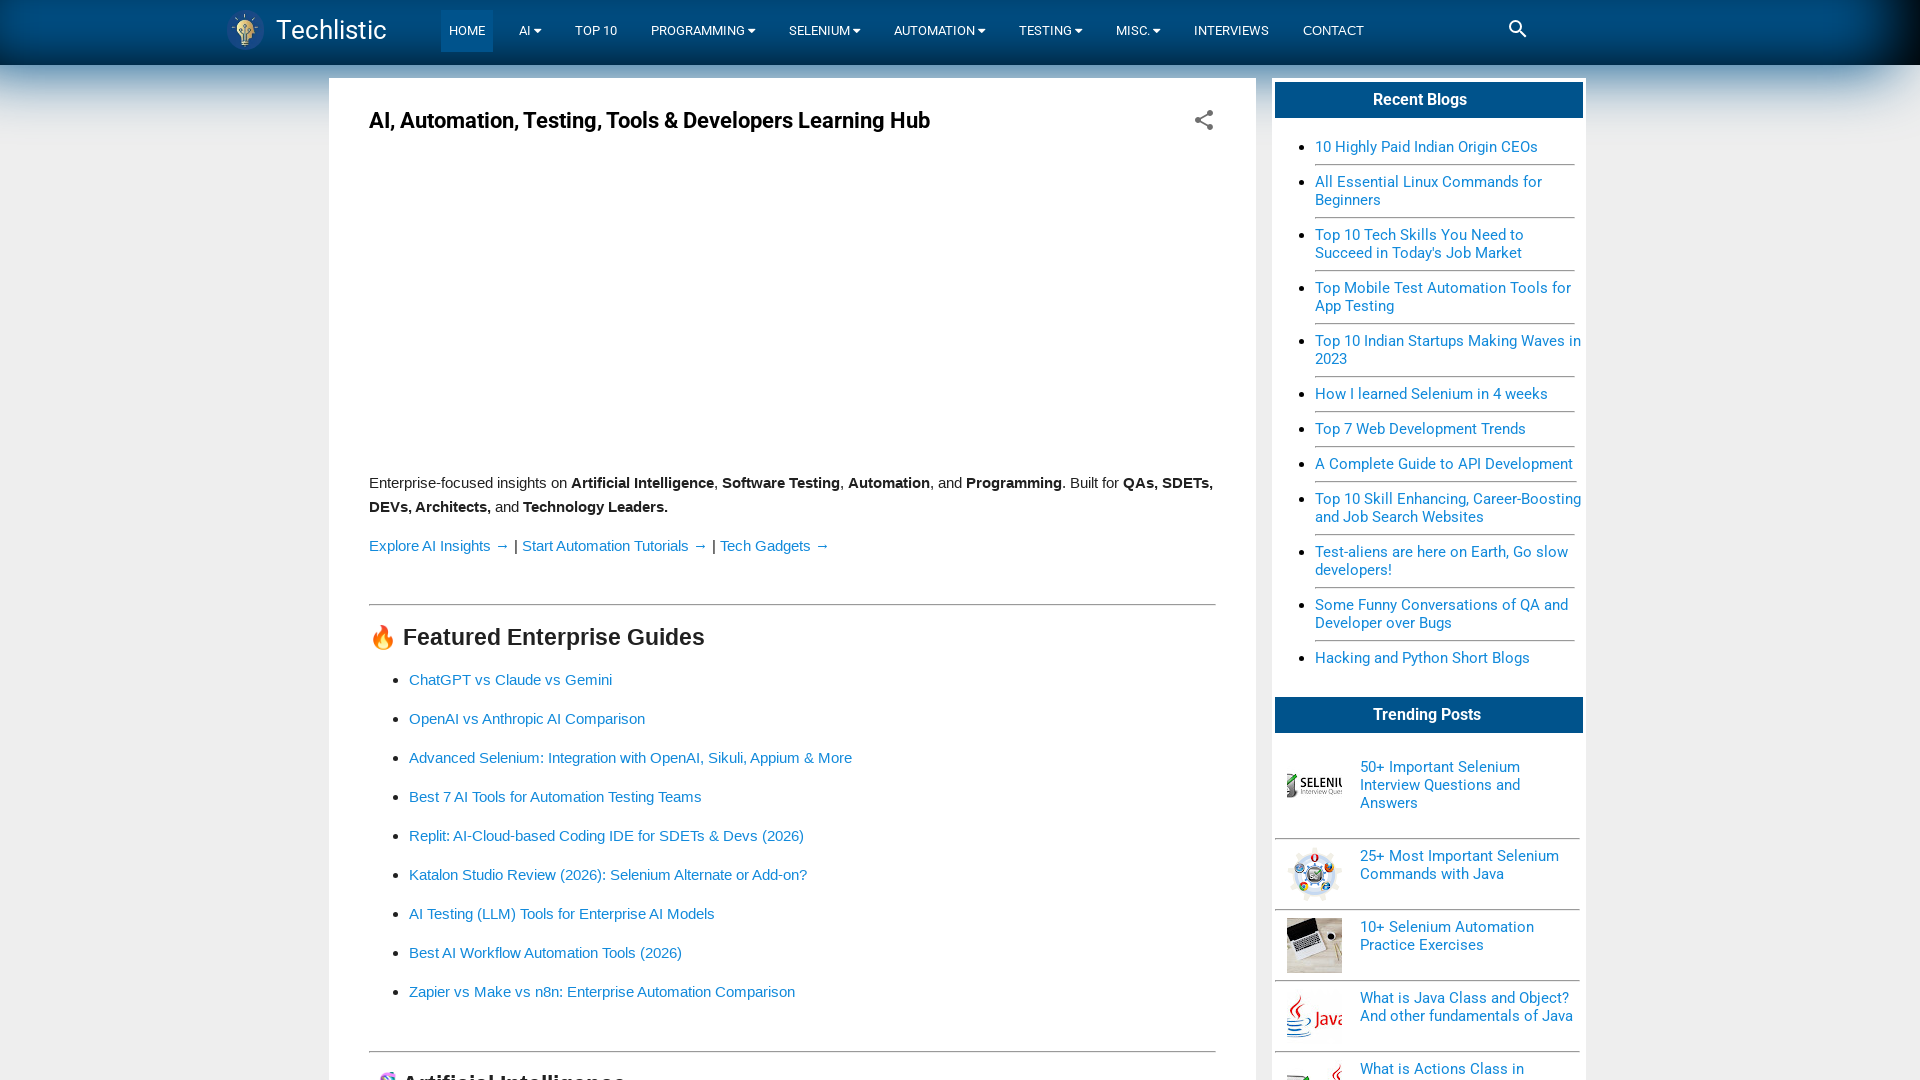

Waited 1500ms for dropdown menu to appear
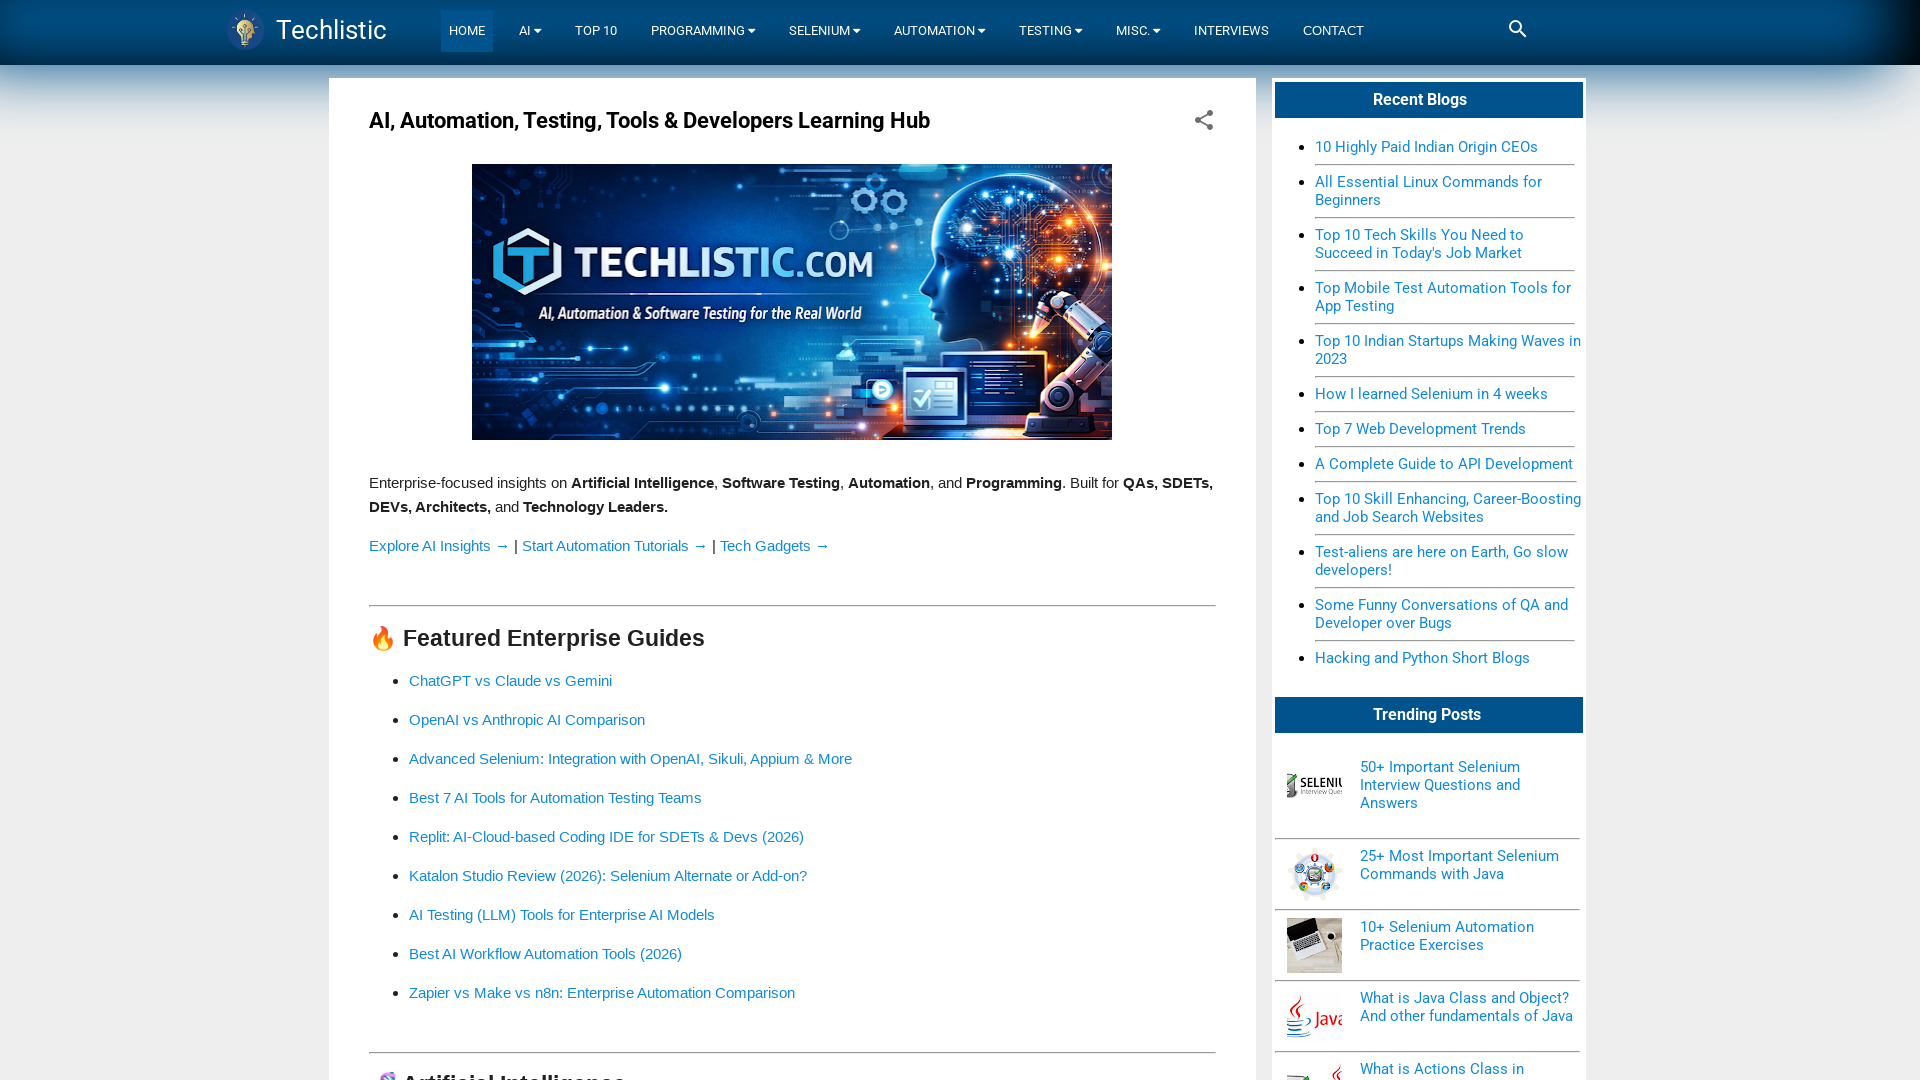

Clicked on dropdown menu item with version 1.3.0 at (864, 540) on .item-view.version-1-3-0
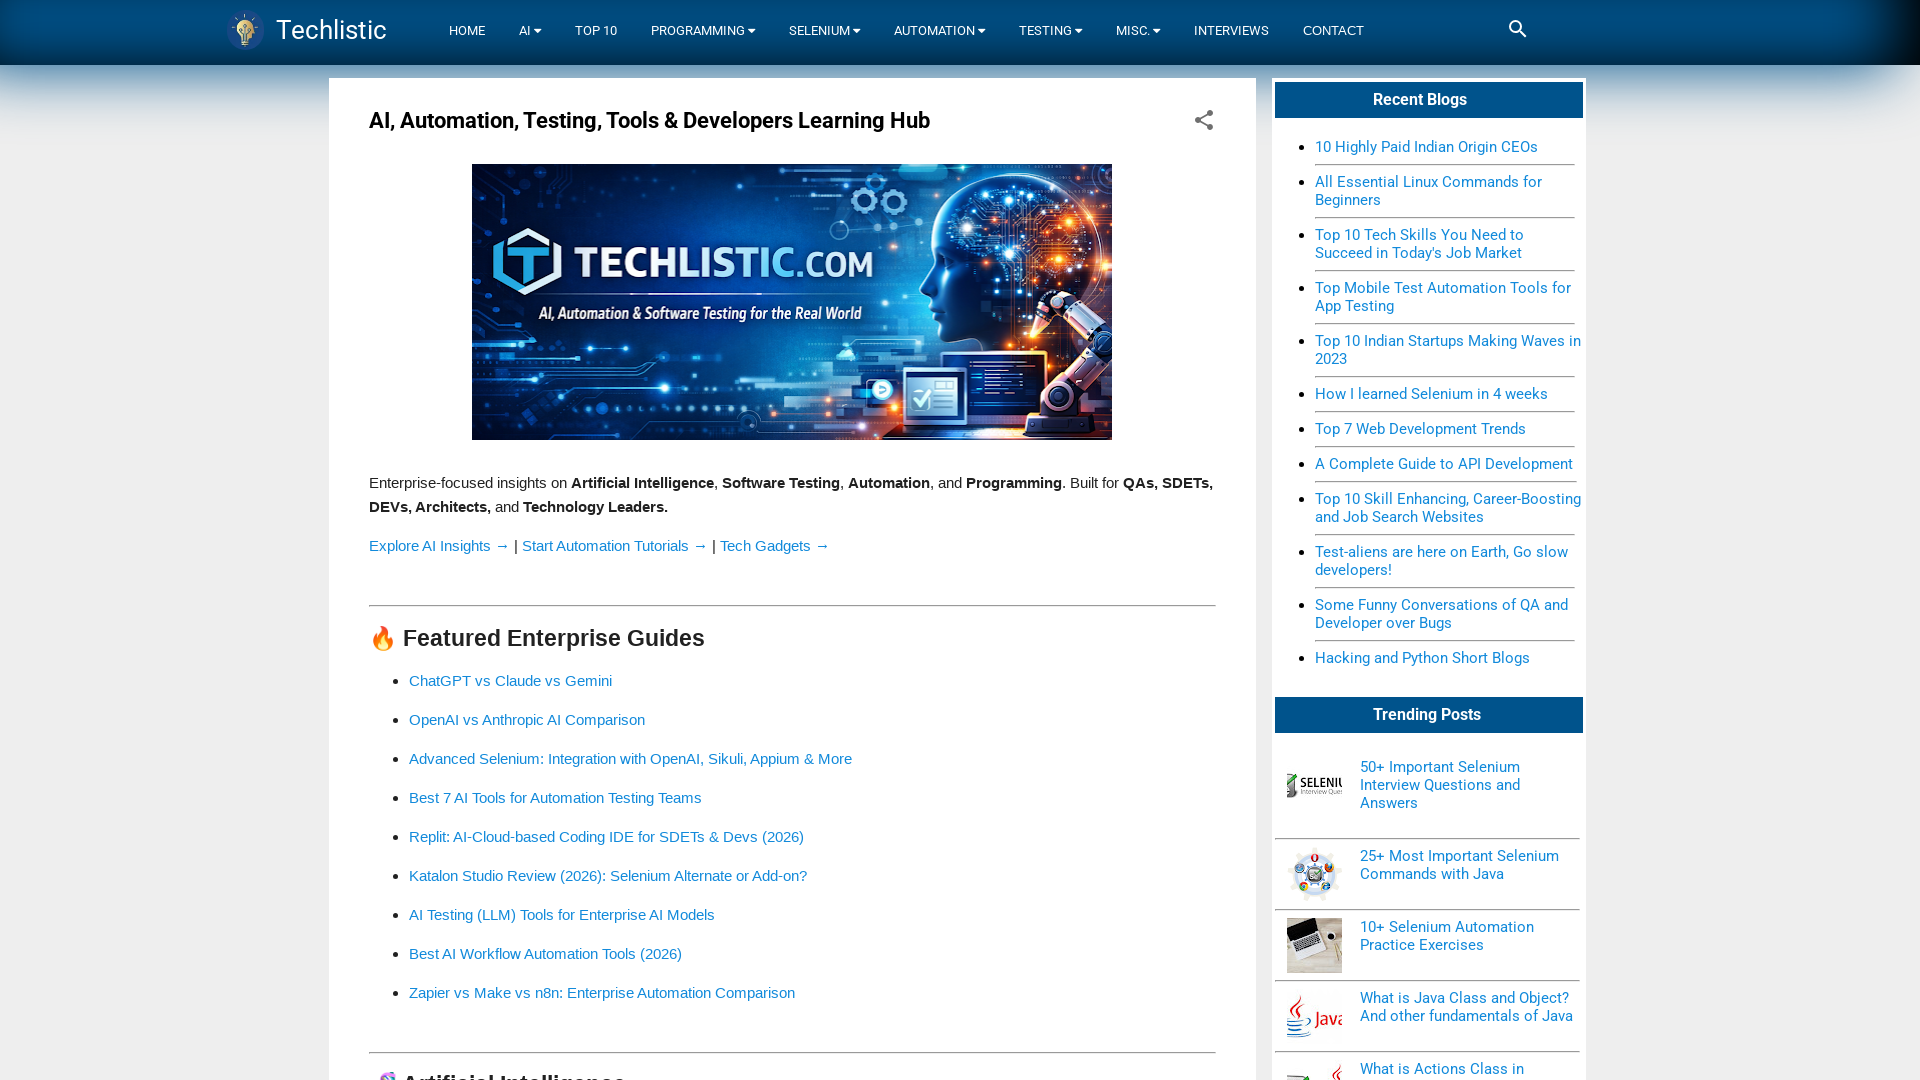

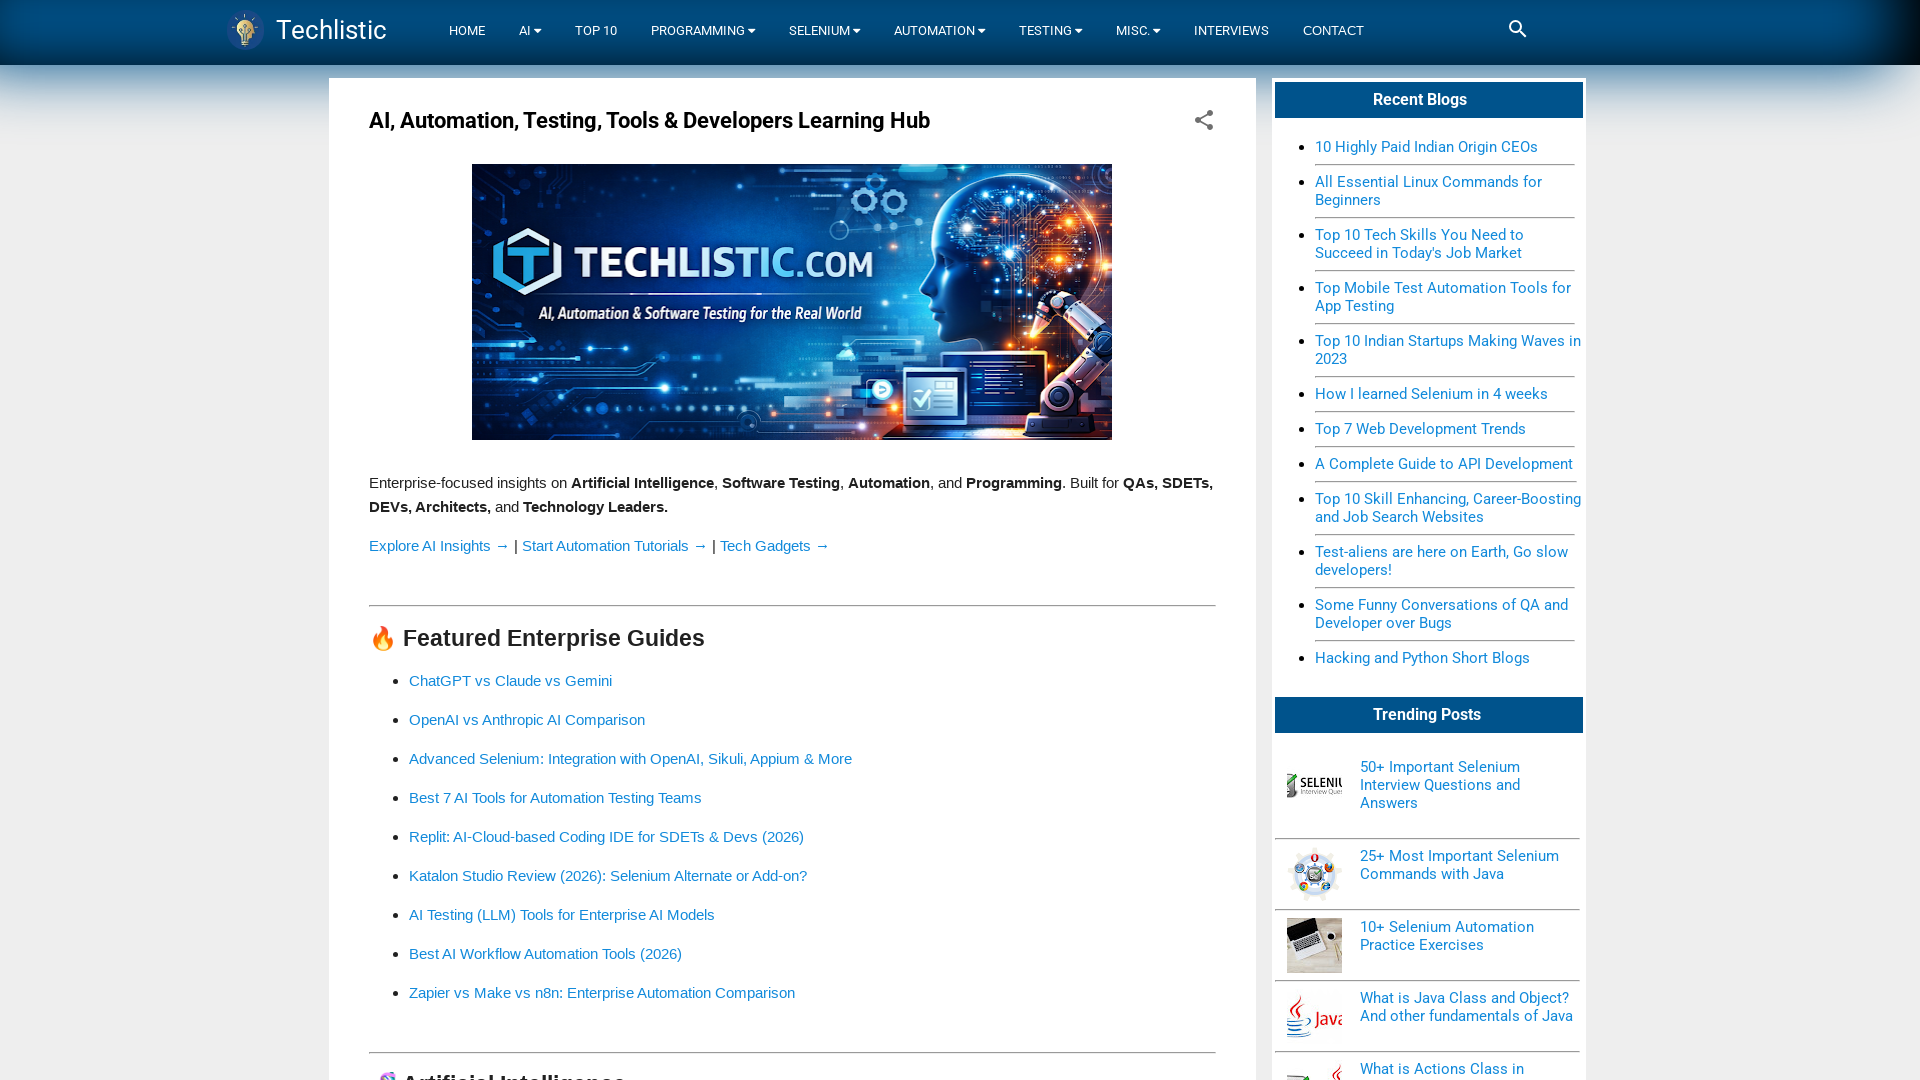